Tests Bootstrap dropdown functionality by clicking a dropdown menu trigger via JavaScript execution and then selecting the "Actions" option from the dropdown items.

Starting URL: https://getbootstrap.com/docs/5.0/components/dropdowns/

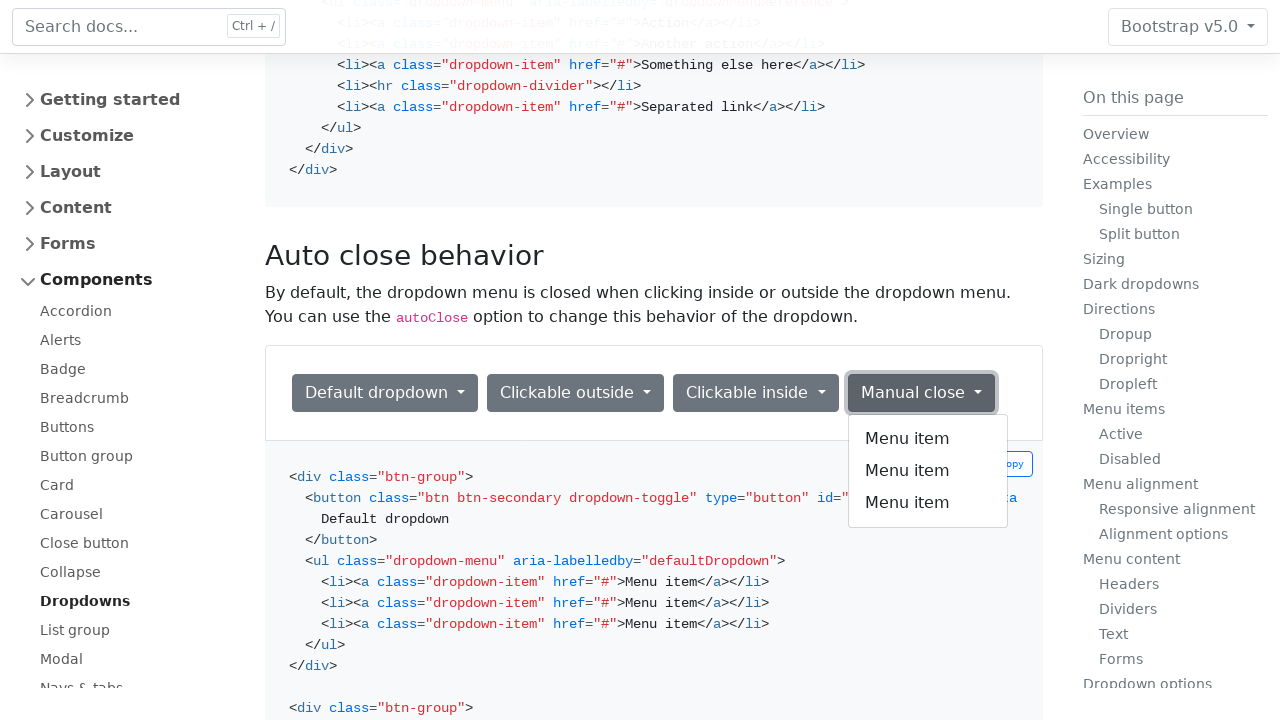

Executed JavaScript to click dropdown menu link with ID 'dropdownMenuLink'
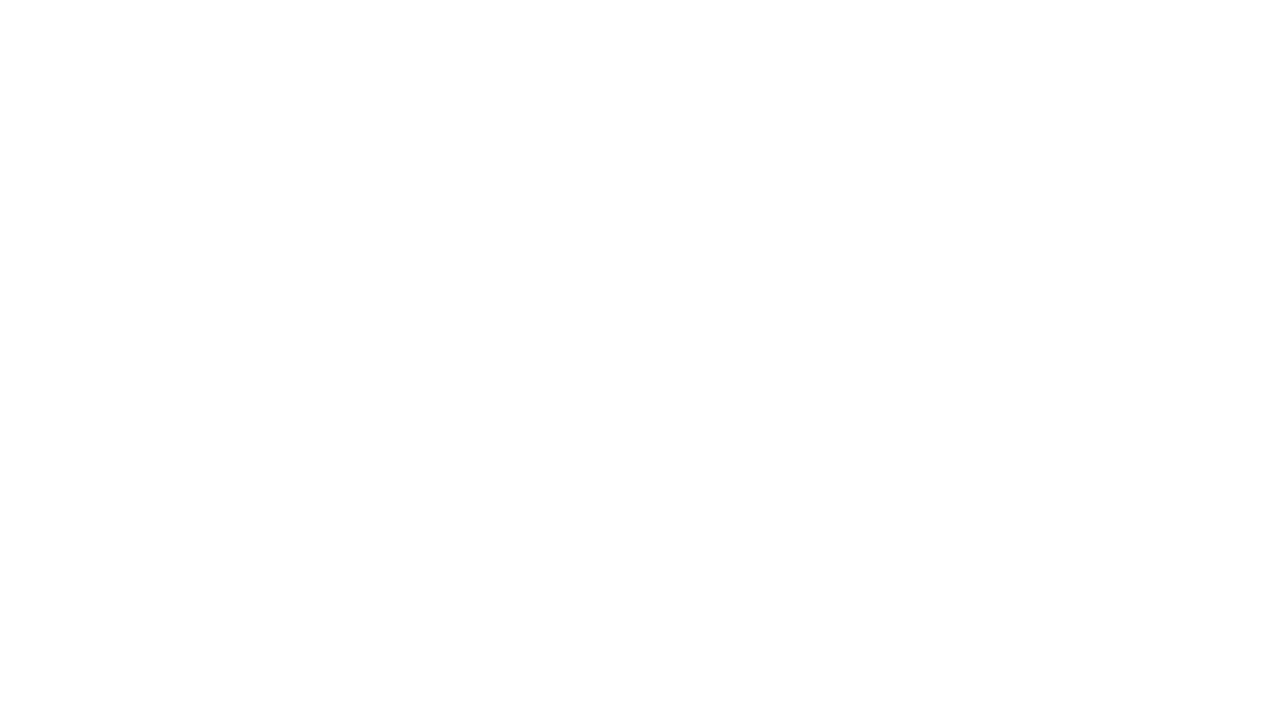

Waited for dropdown menu items to become visible
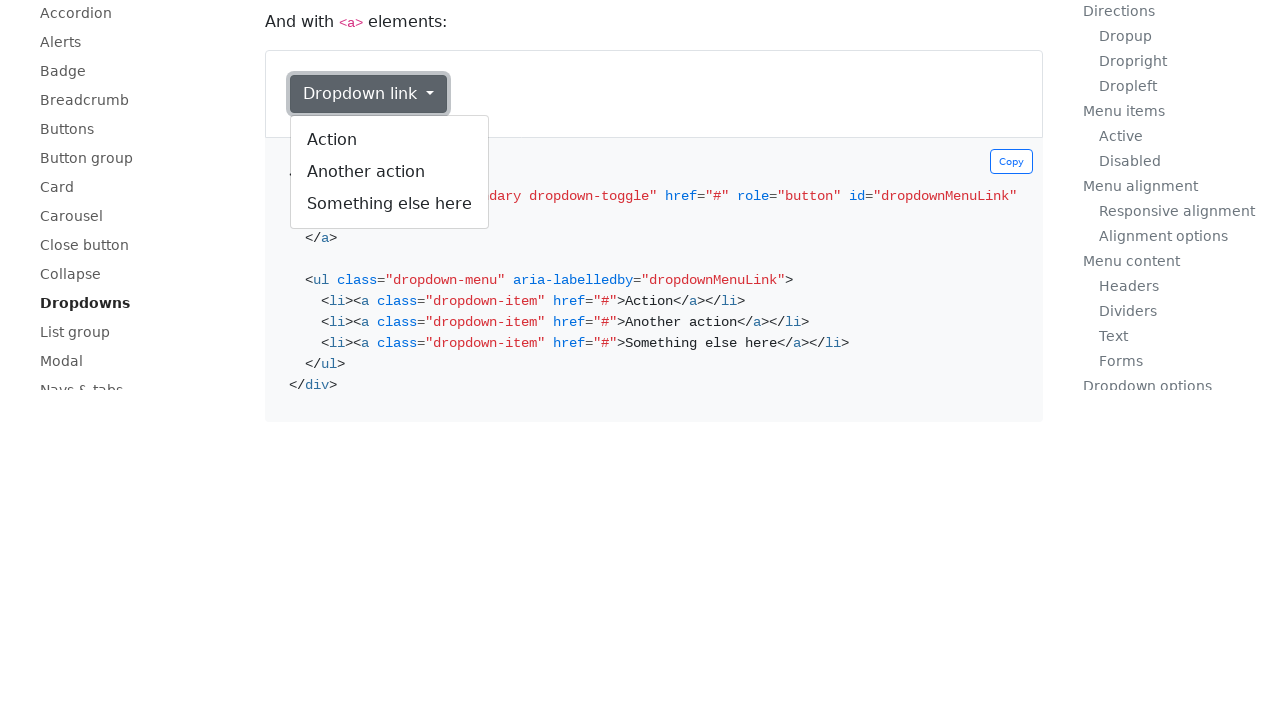

Located all dropdown menu items
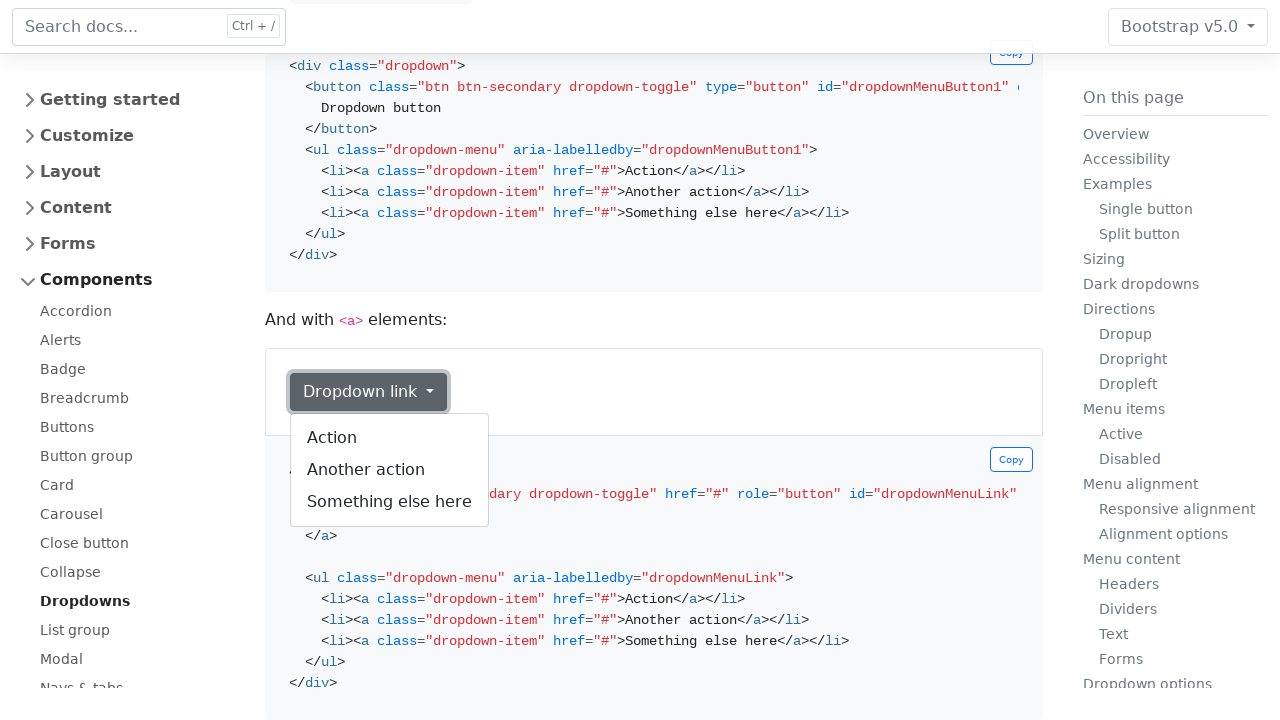

Found 3 dropdown menu items
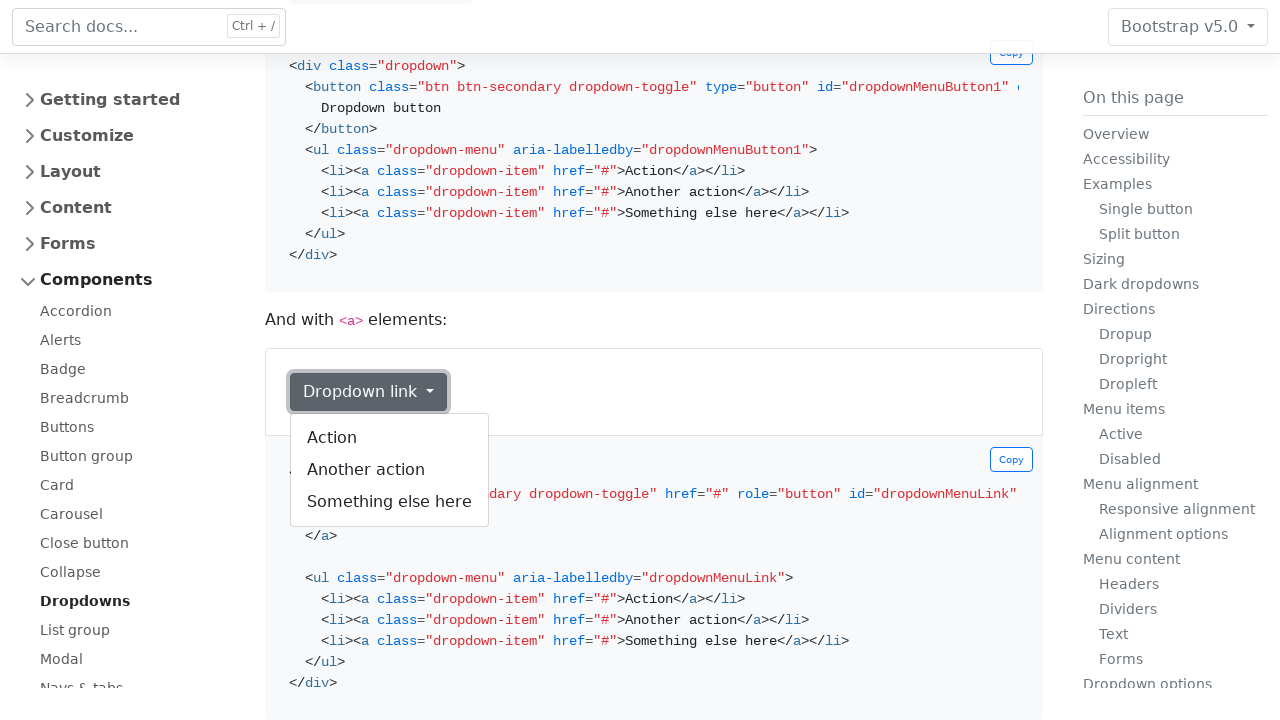

Clicked on 'Action' dropdown menu item at (390, 438) on xpath=//a[@id='dropdownMenuLink']//following-sibling::ul/li >> nth=0
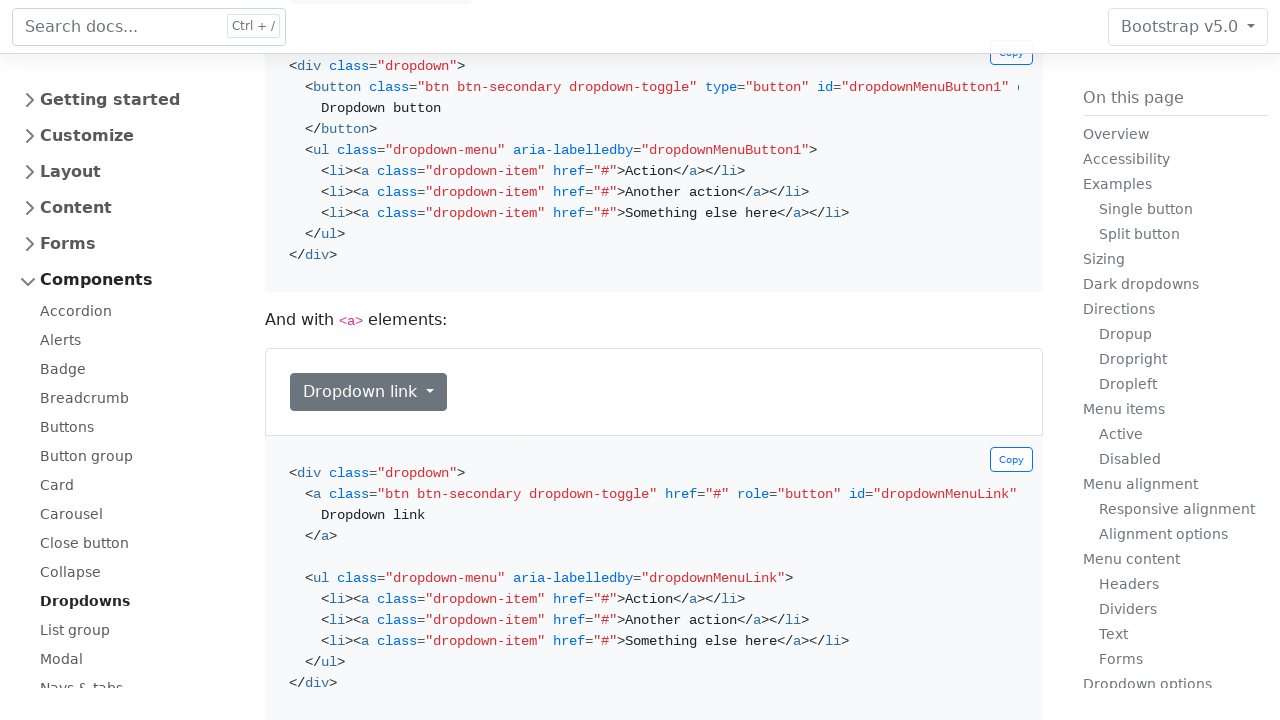

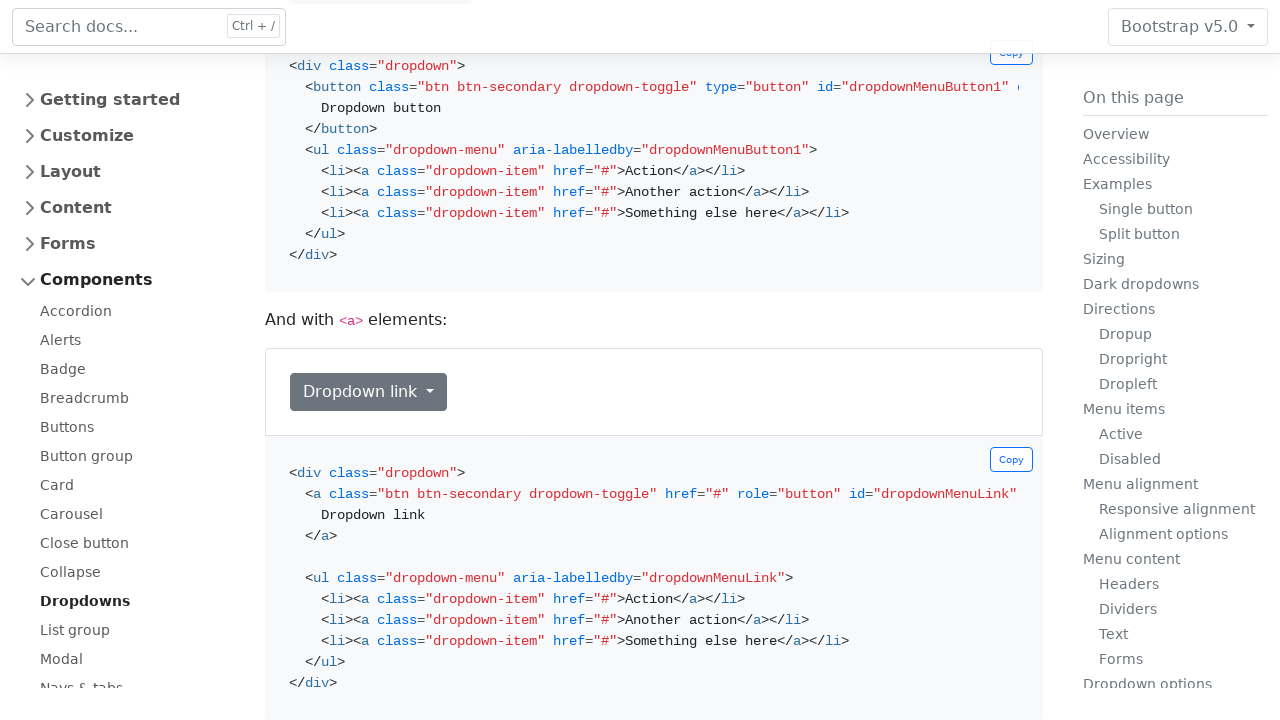